Navigates to two different government/institutional websites sequentially and retrieves page information

Starting URL: http://www.mca.gov.in/MinistryV2/roc_chennai.html

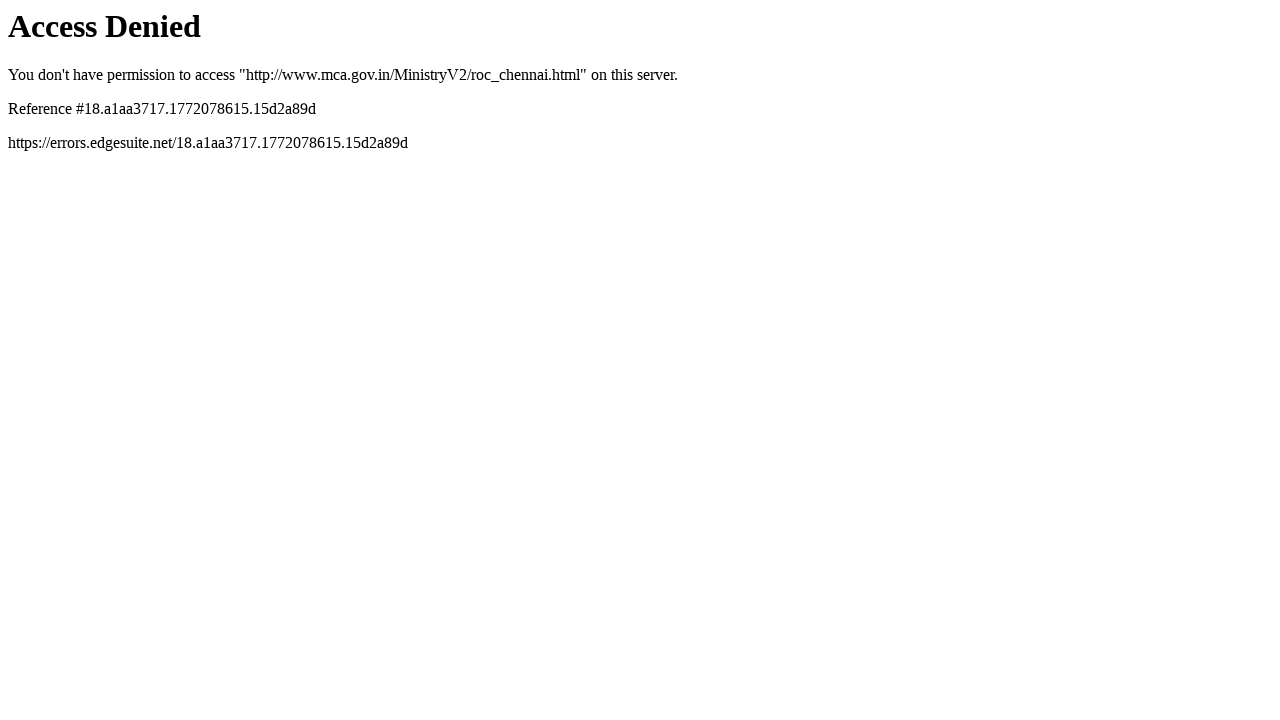

Navigated to MCA Chennai ROC website
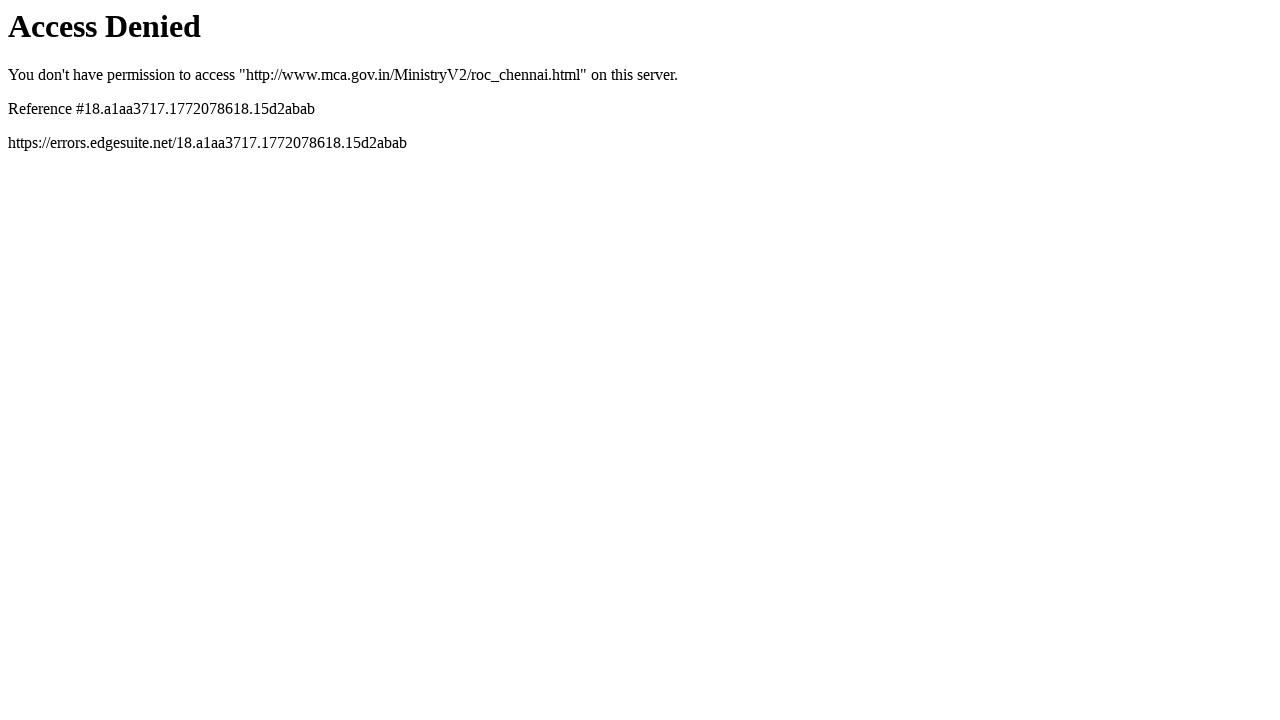

Navigated to Cancer Institute WIA website
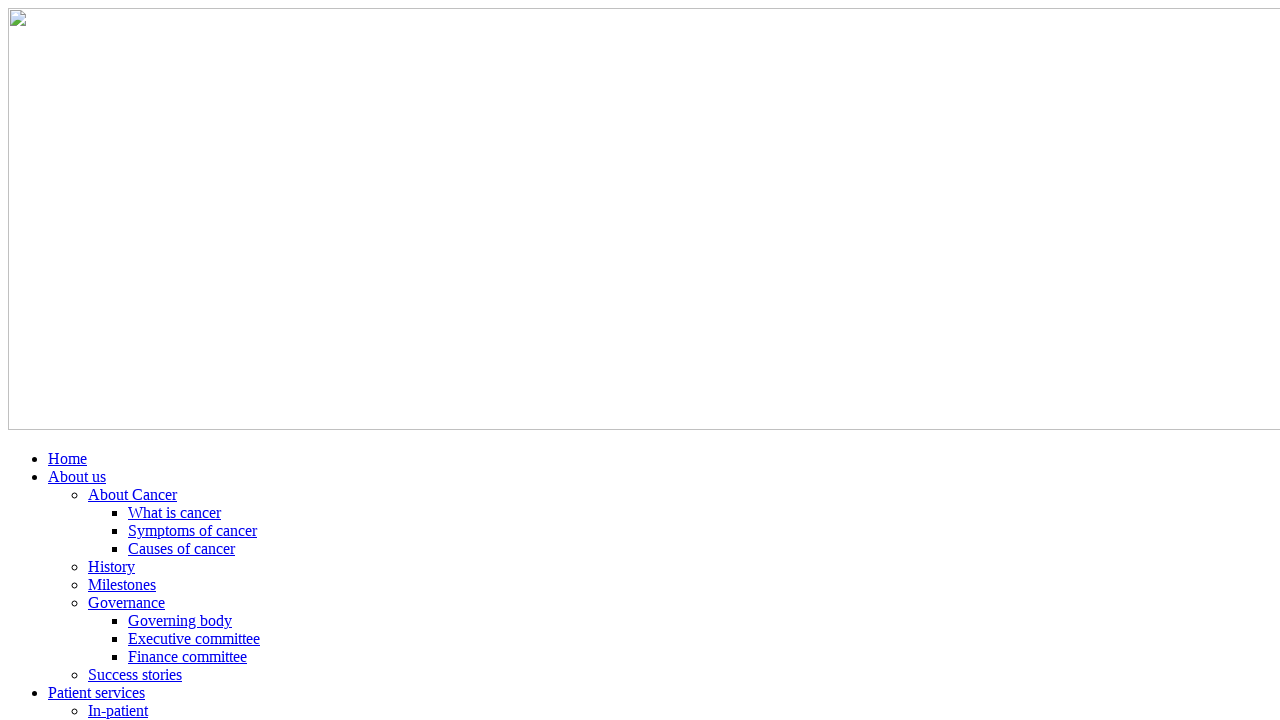

Retrieved page title: Page not found – Adyar Cancer Institute
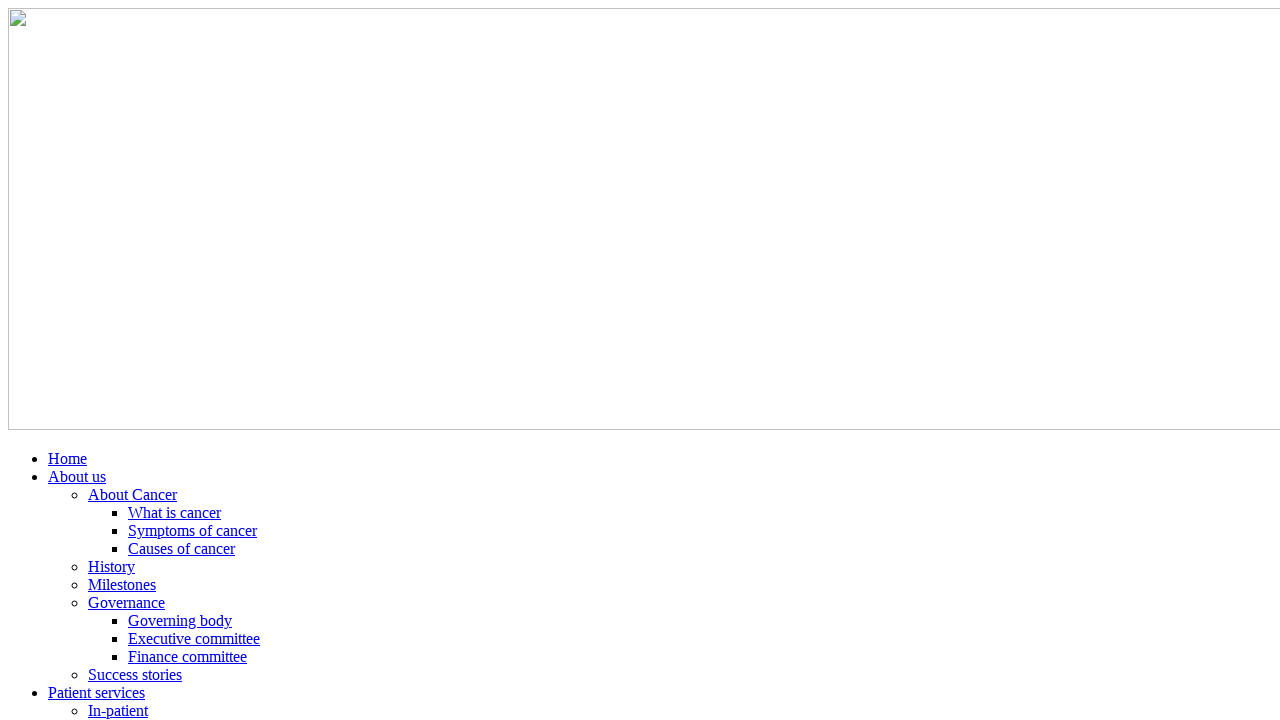

Retrieved current URL: http://cancerinstitutewia.in/CI-WIA/
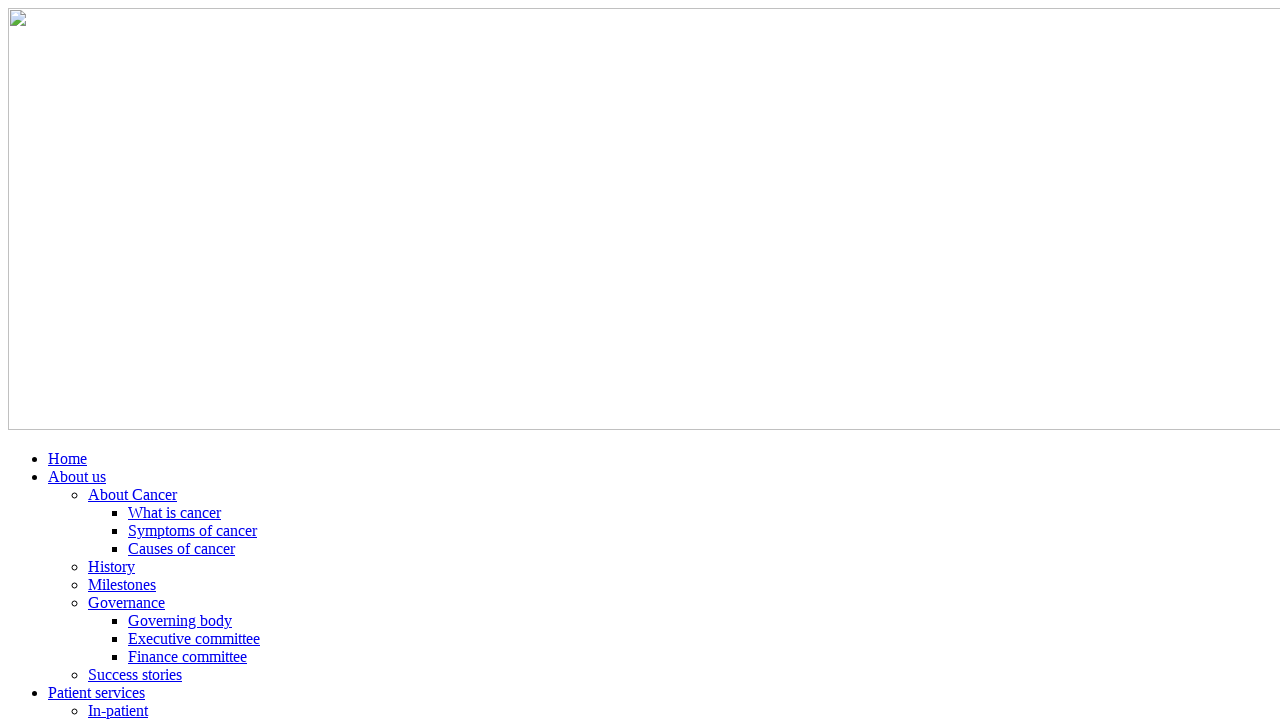

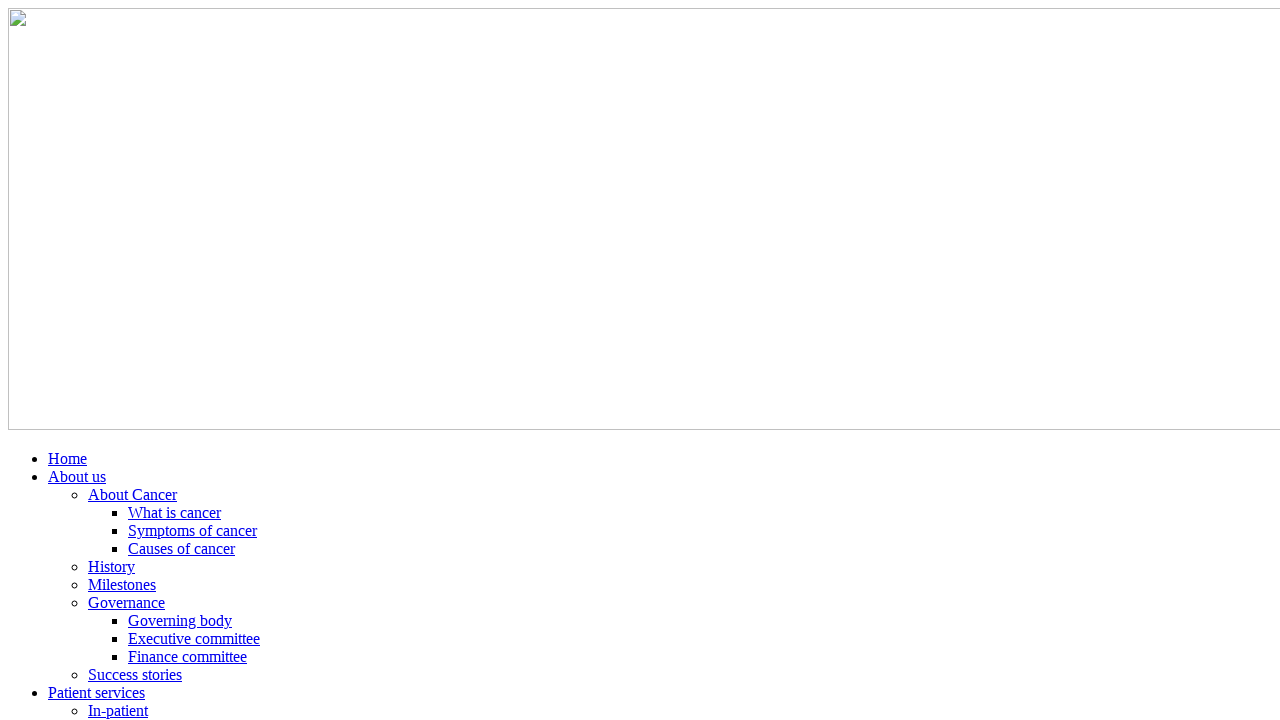